Tests a form submission by filling in personal information fields, selecting radio buttons, choosing dropdown options, checking multiple checkboxes, and submitting the form

Starting URL: https://trytestingthis.netlify.app/

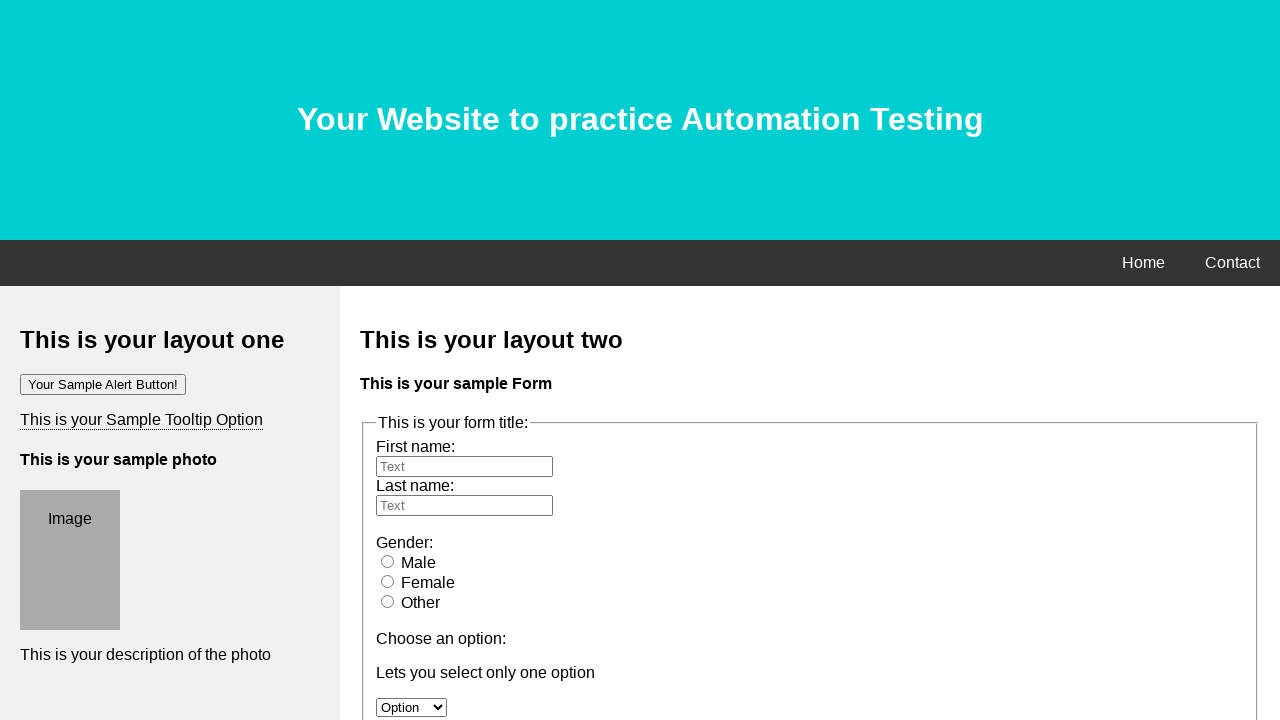

Filled first name field with 'Md. Zobayer' on #fname
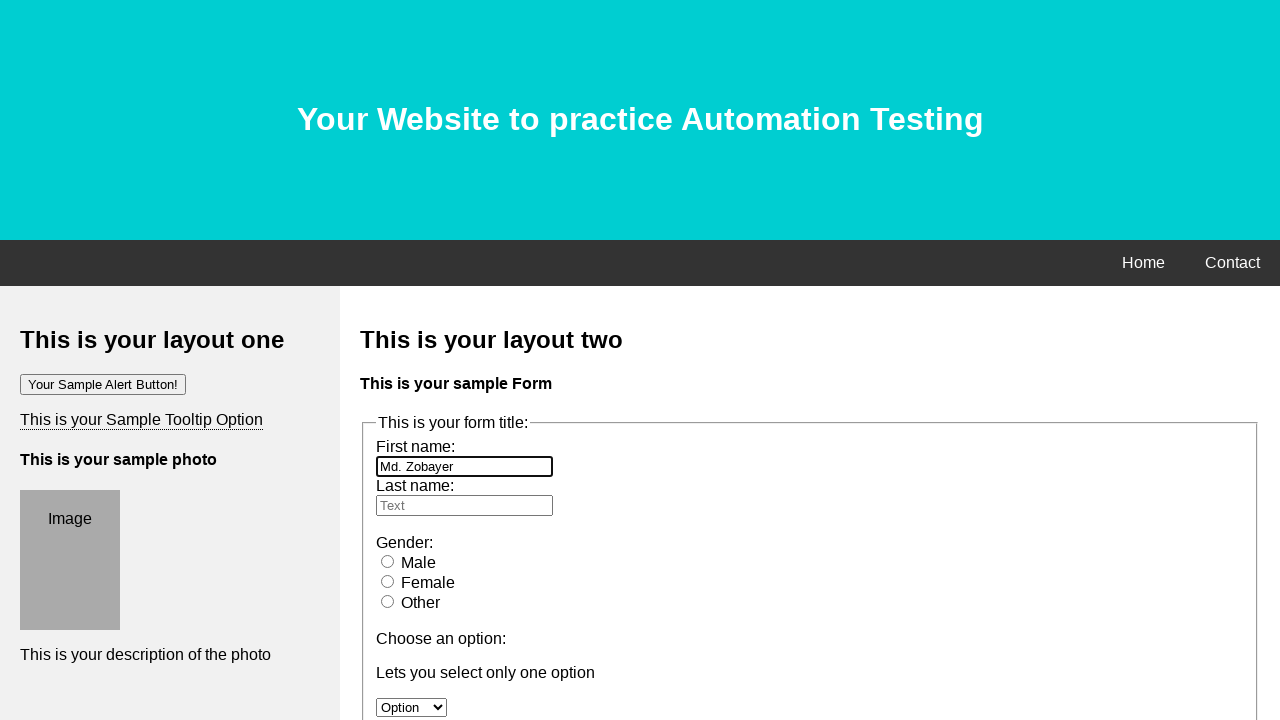

Filled last name field with 'Ibna Kabir' on #lname
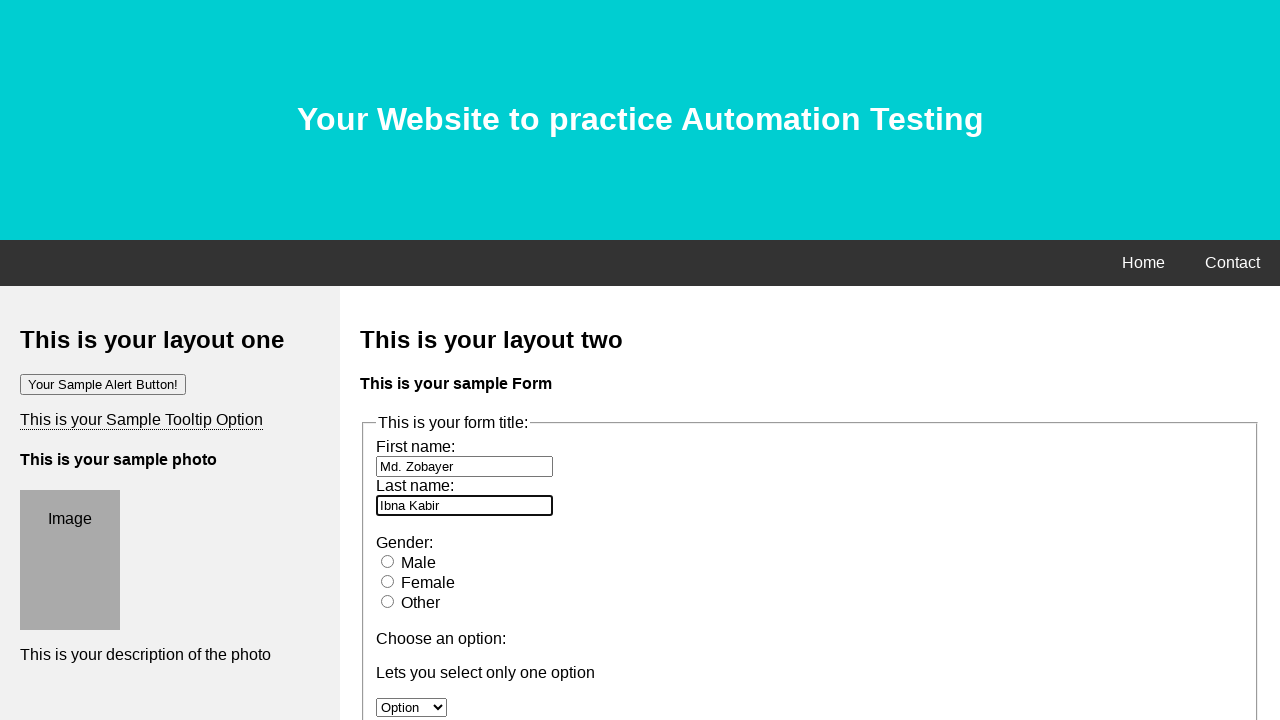

Selected male radio button at (388, 561) on #male
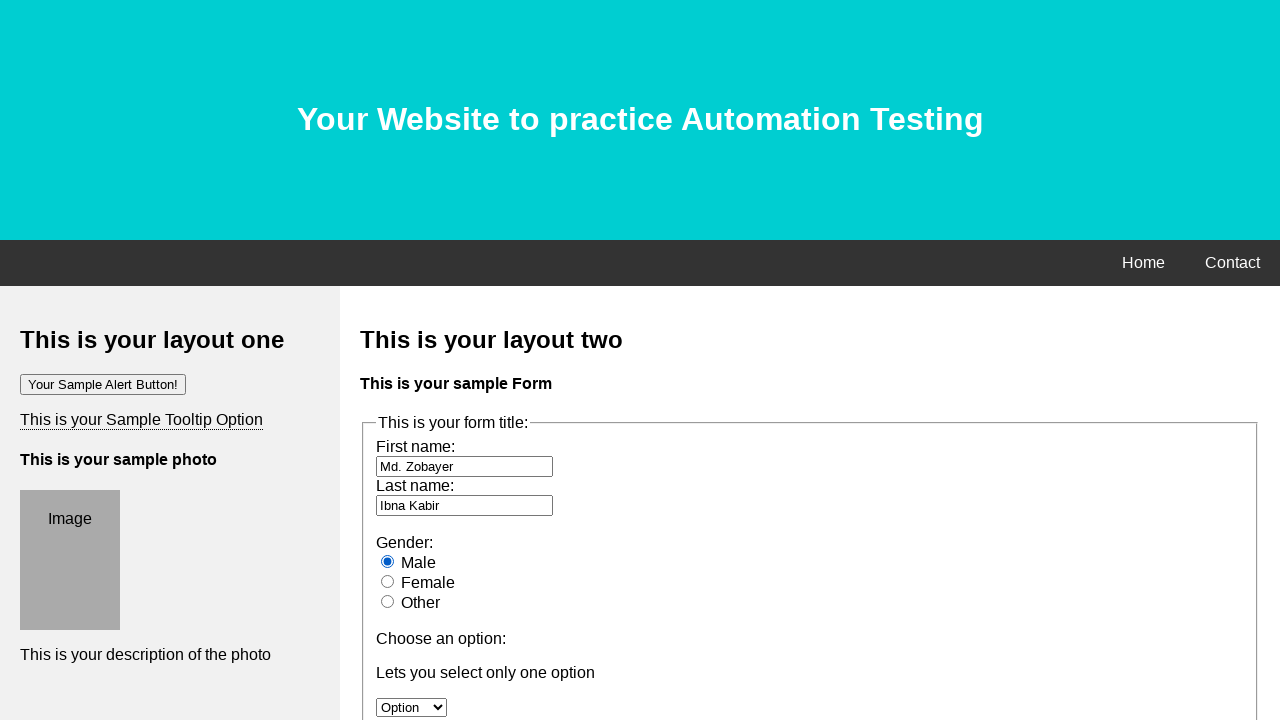

Selected 'Option 2' from dropdown on select[name='option']
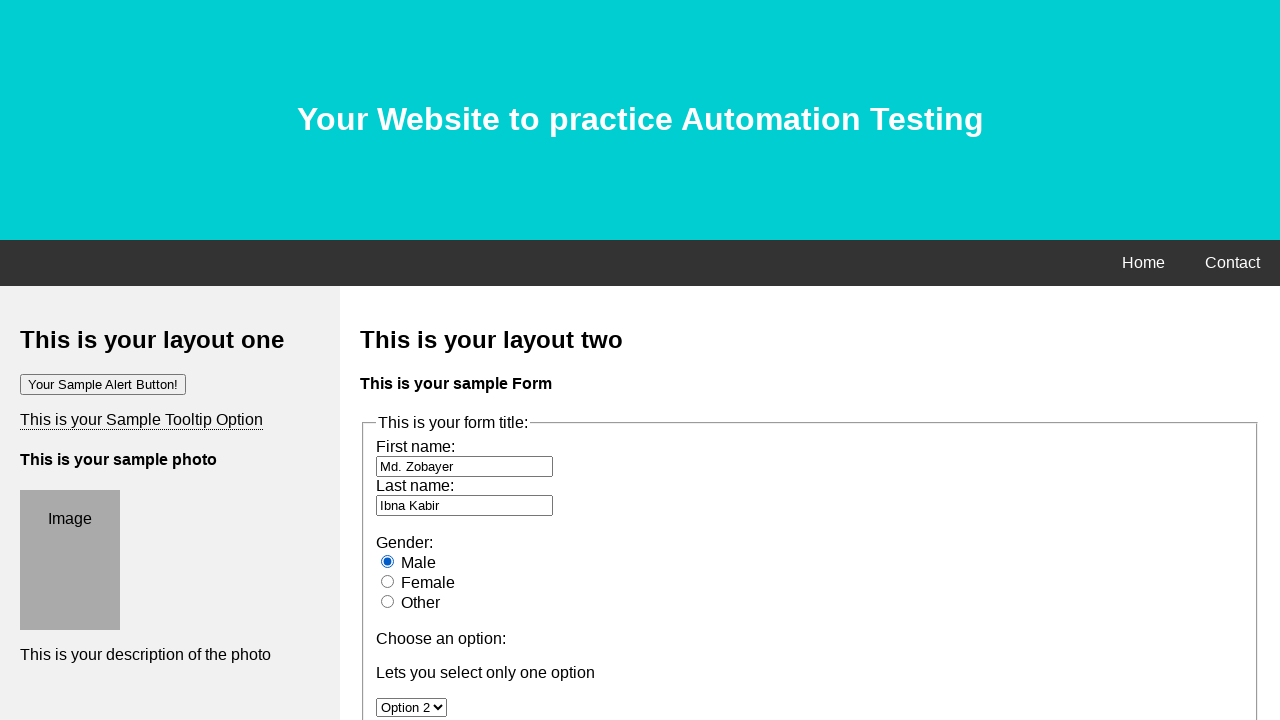

Selected option at index 3 from dropdown on select[name='option']
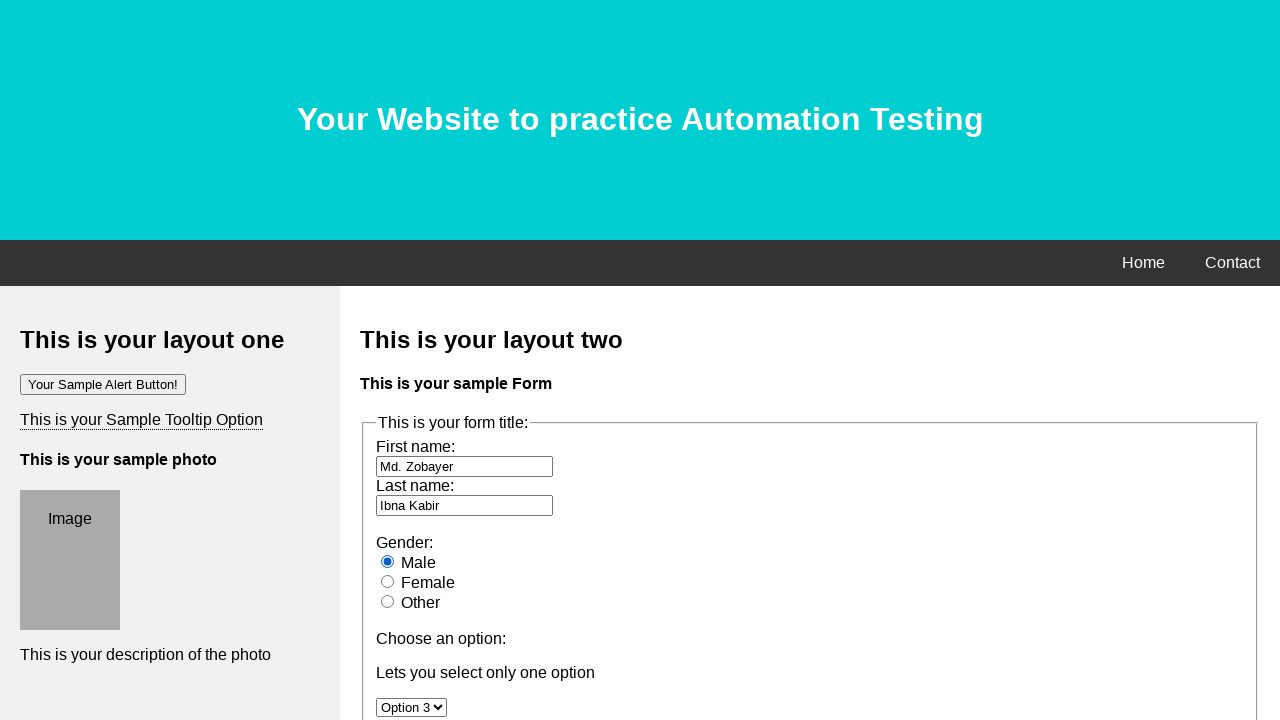

Checked option1 checkbox at (386, 360) on input[name='option1']
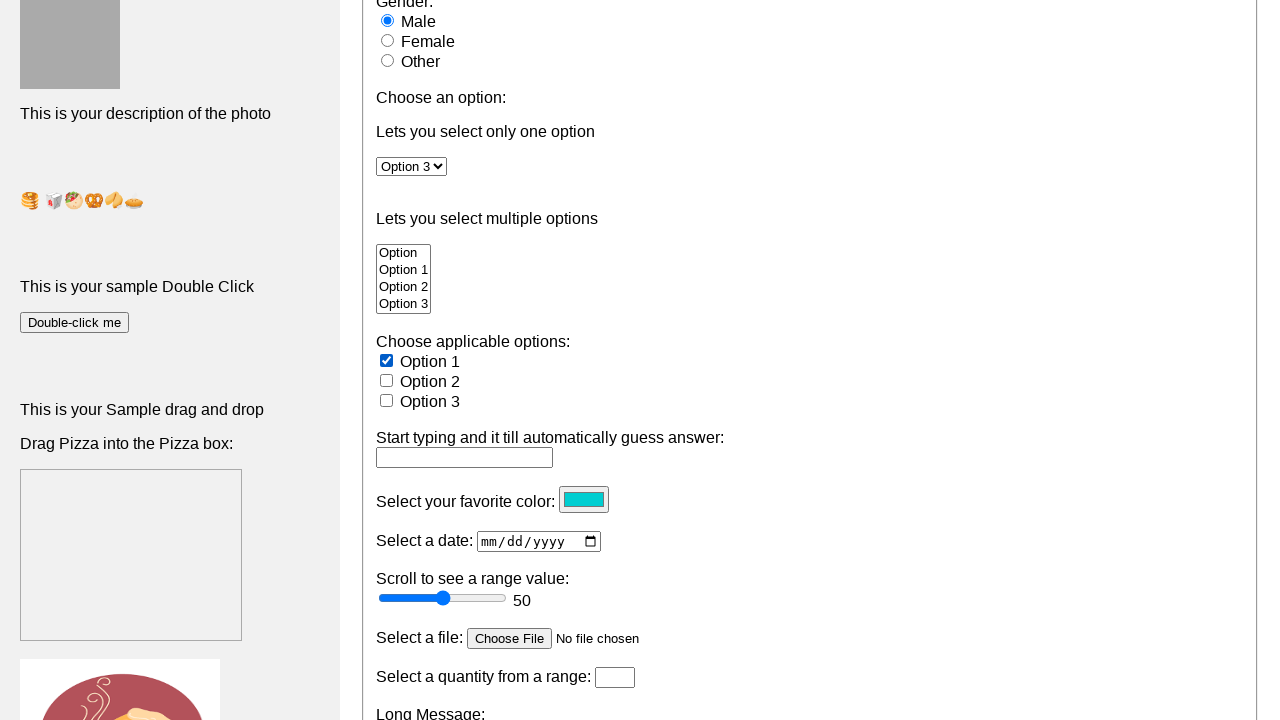

Checked option3 checkbox at (386, 400) on input[name='option3']
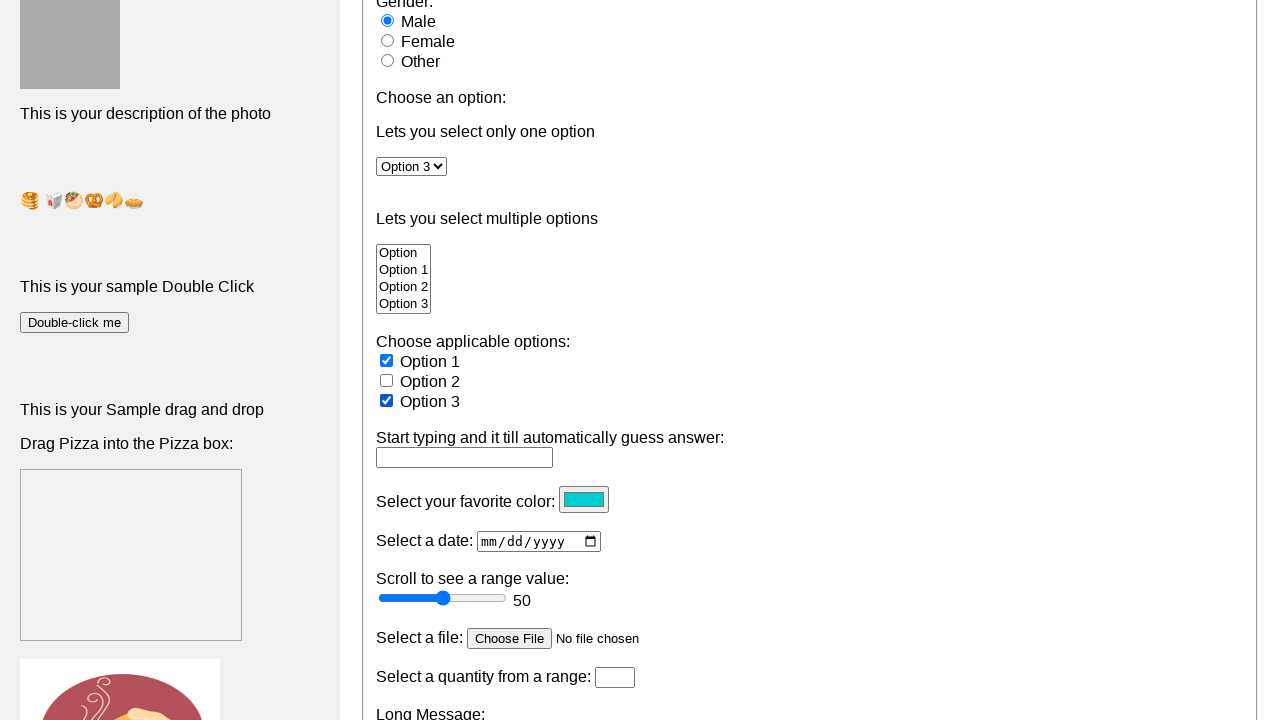

Submitted the form at (404, 361) on xpath=//html/body/div[3]/div[2]/form/fieldset/button
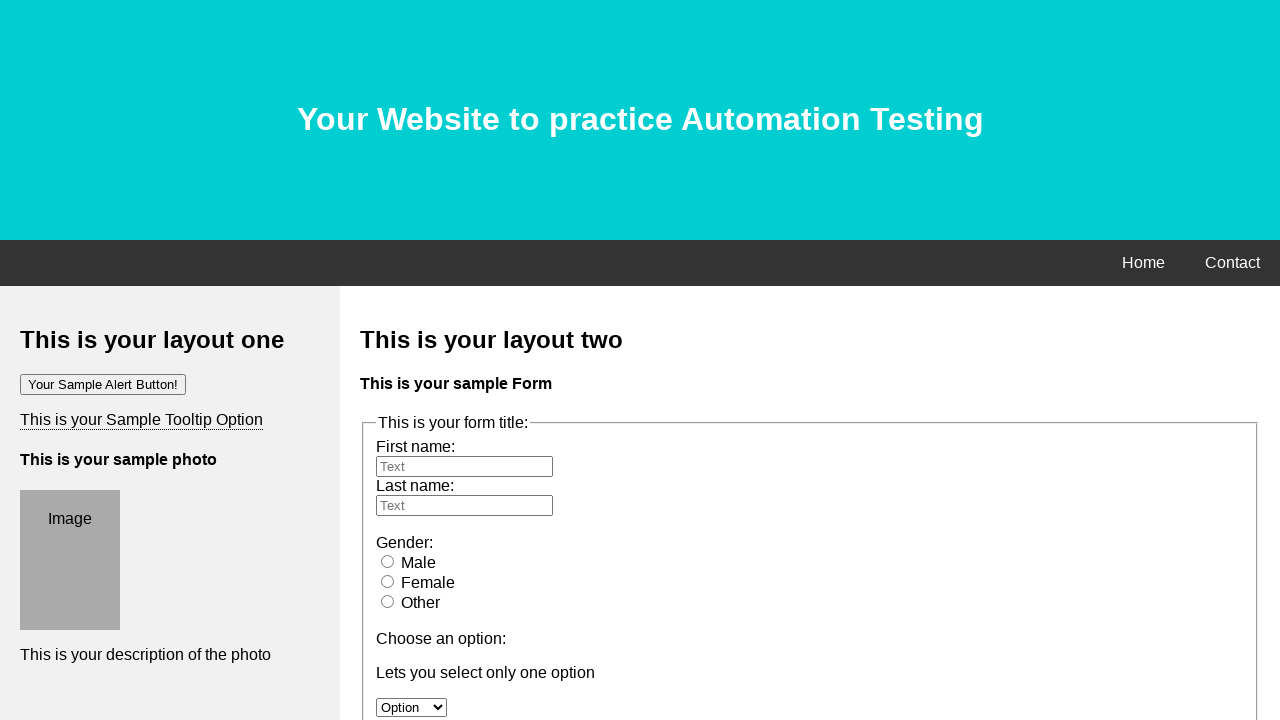

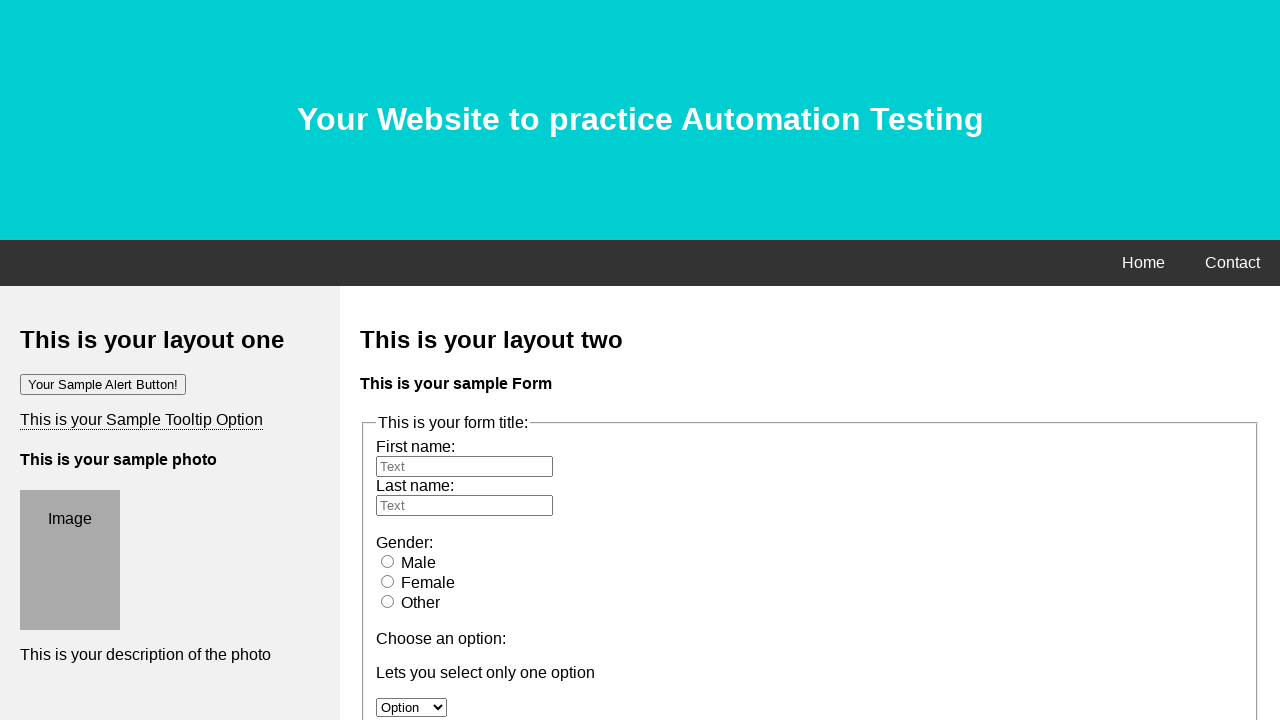